Tests basic navigation functionality by visiting the LIC India homepage and then navigating to the Insurance Plan products page.

Starting URL: https://licindia.in/

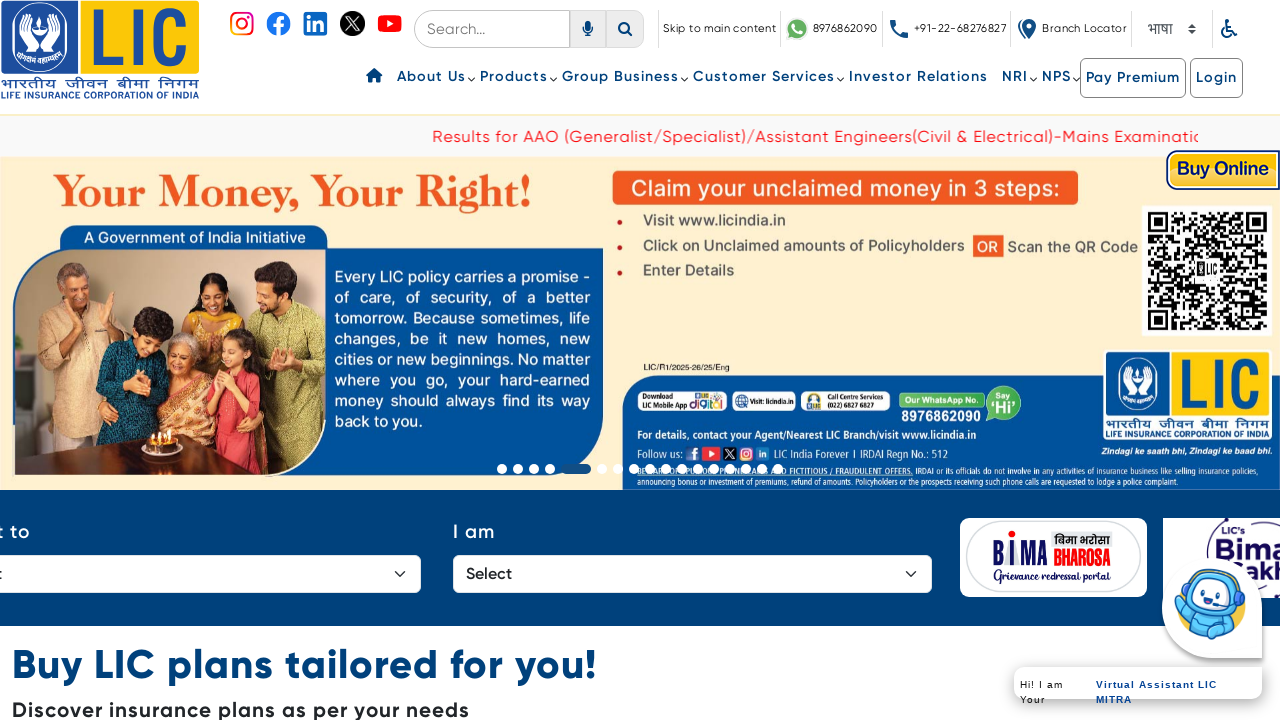

Navigated to LIC India Insurance Plan products page
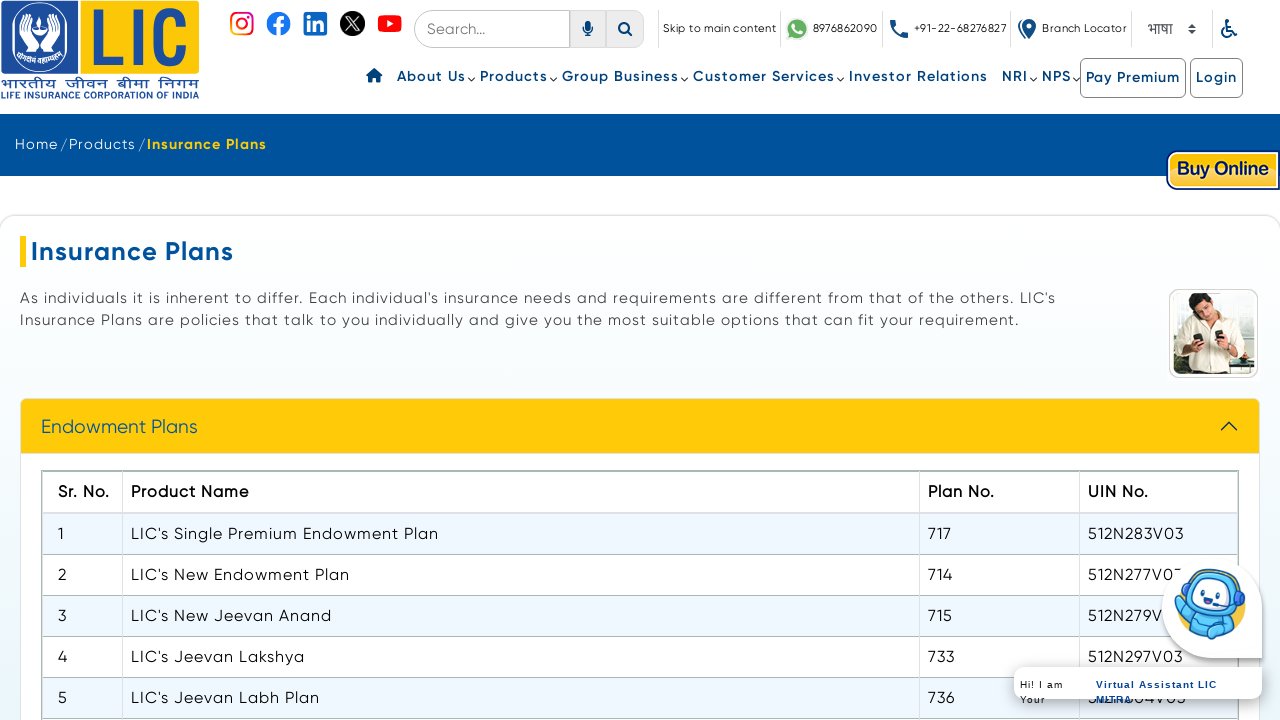

Insurance Plan products page fully loaded (DOM content ready)
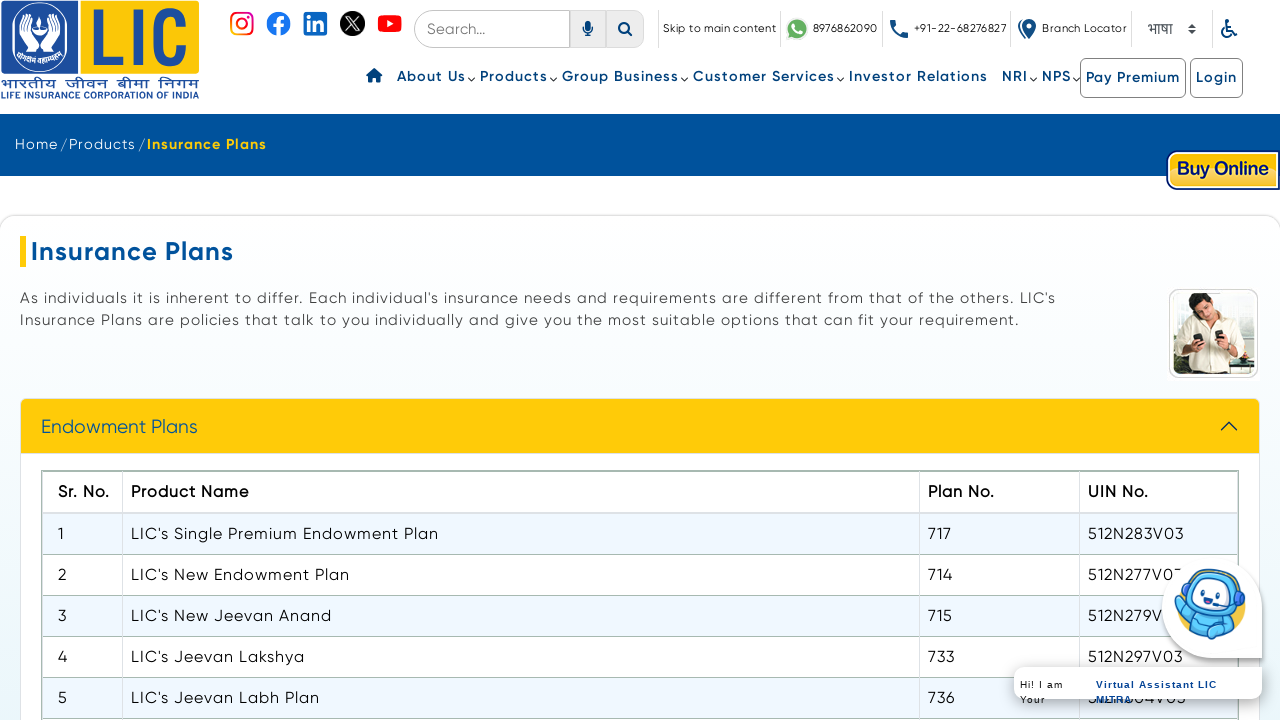

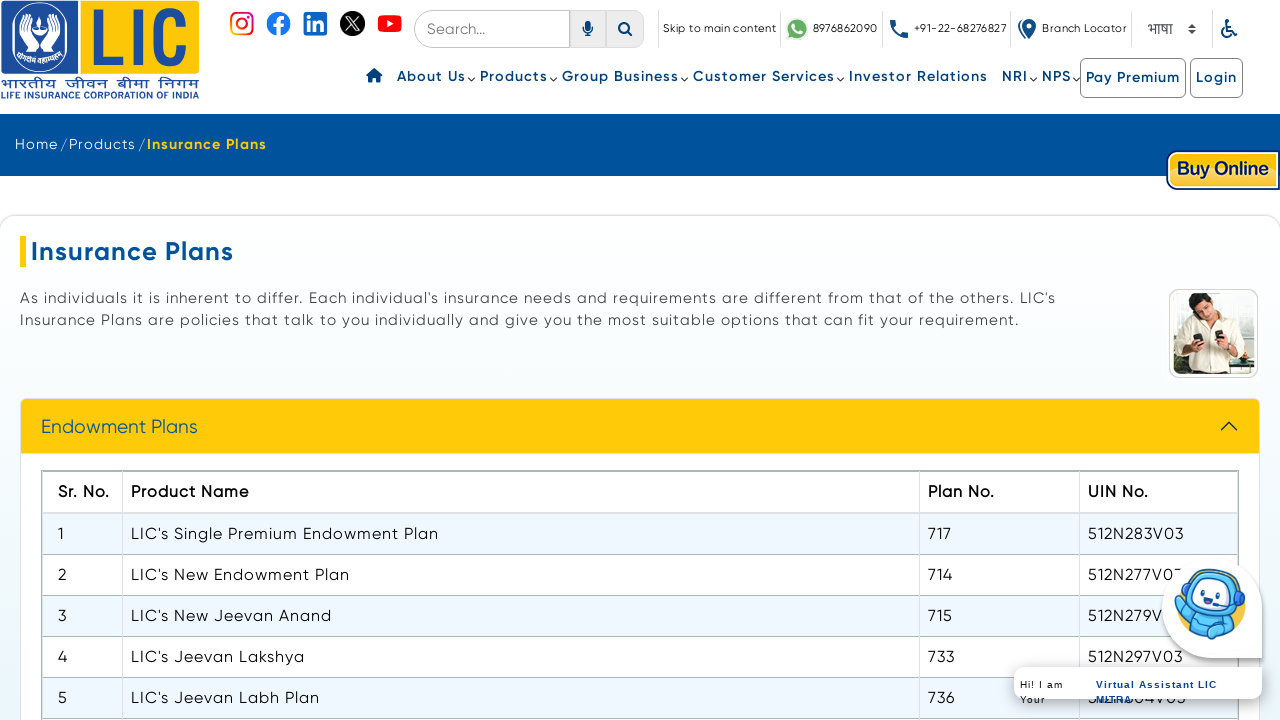